Tests registration form with password shorter than required minimum length and verifies error messages

Starting URL: https://alada.vn/tai-khoan/dang-ky.html

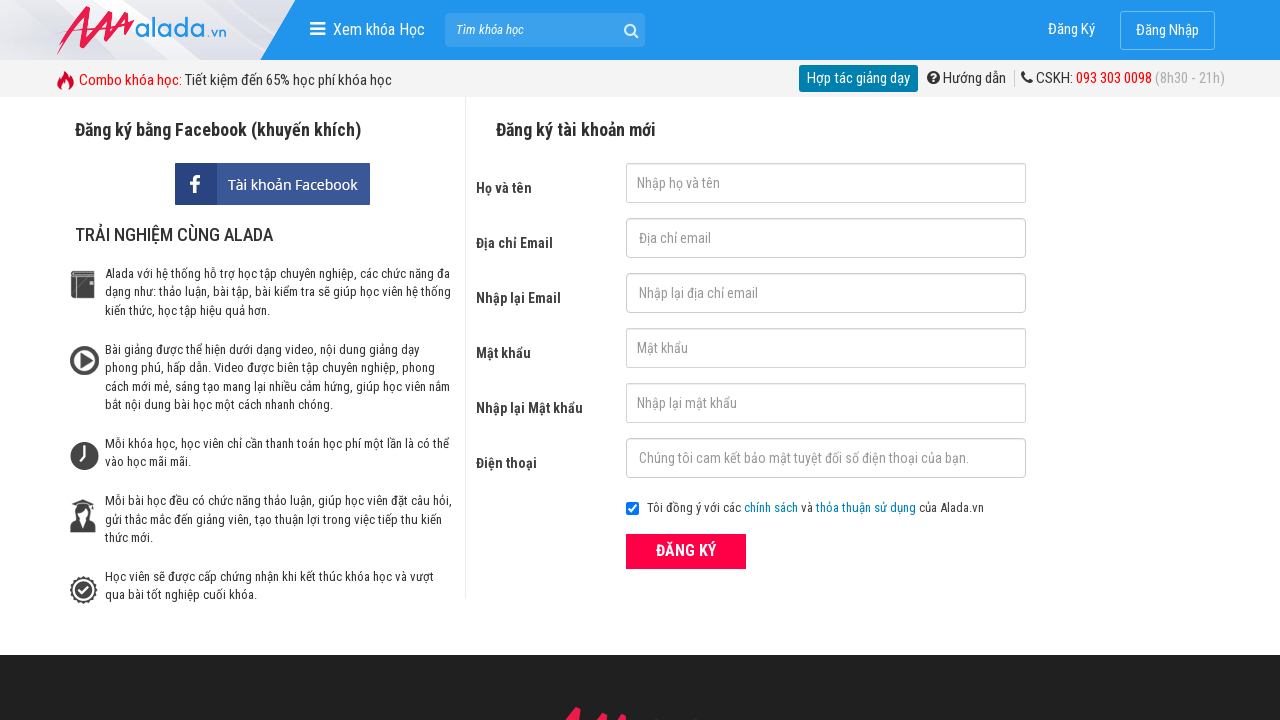

Filled first name field with 'Harry Nguyen' on #txtFirstname
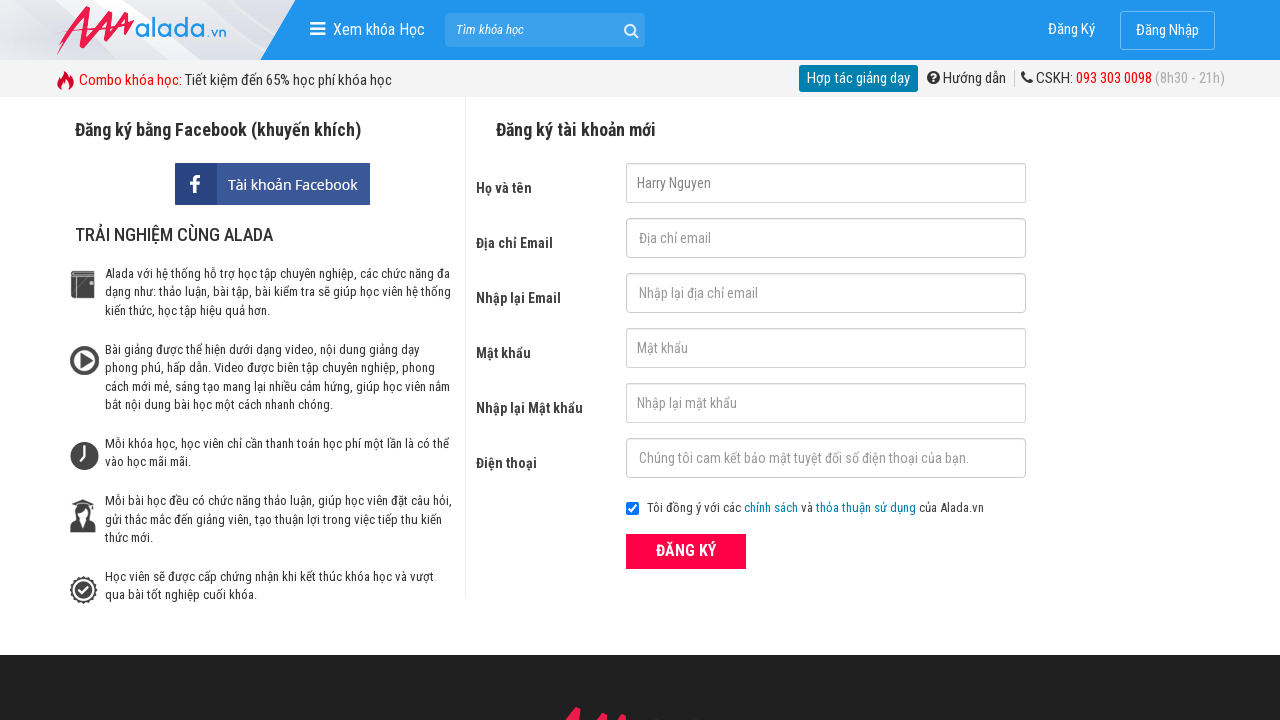

Filled email field with 'hungngoc@gmail.vm' on input#txtEmail
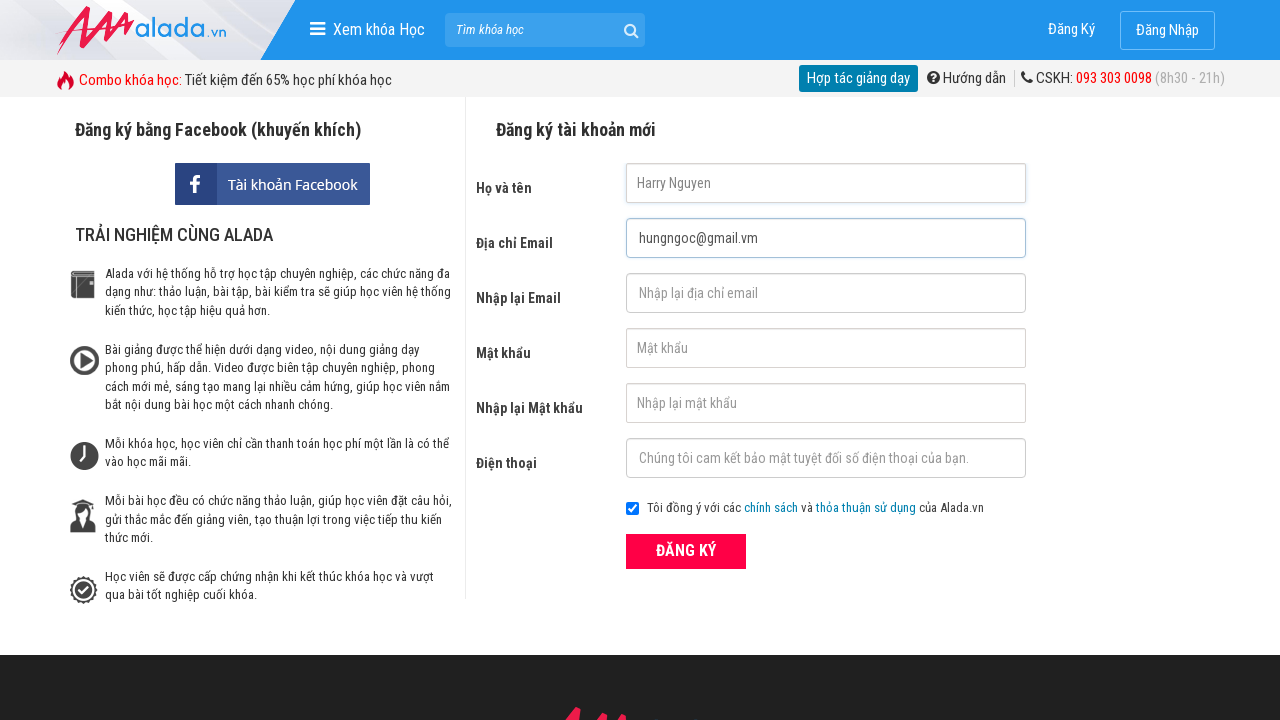

Filled confirm email field with 'hungngoc@gmail.vm' on input#txtCEmail
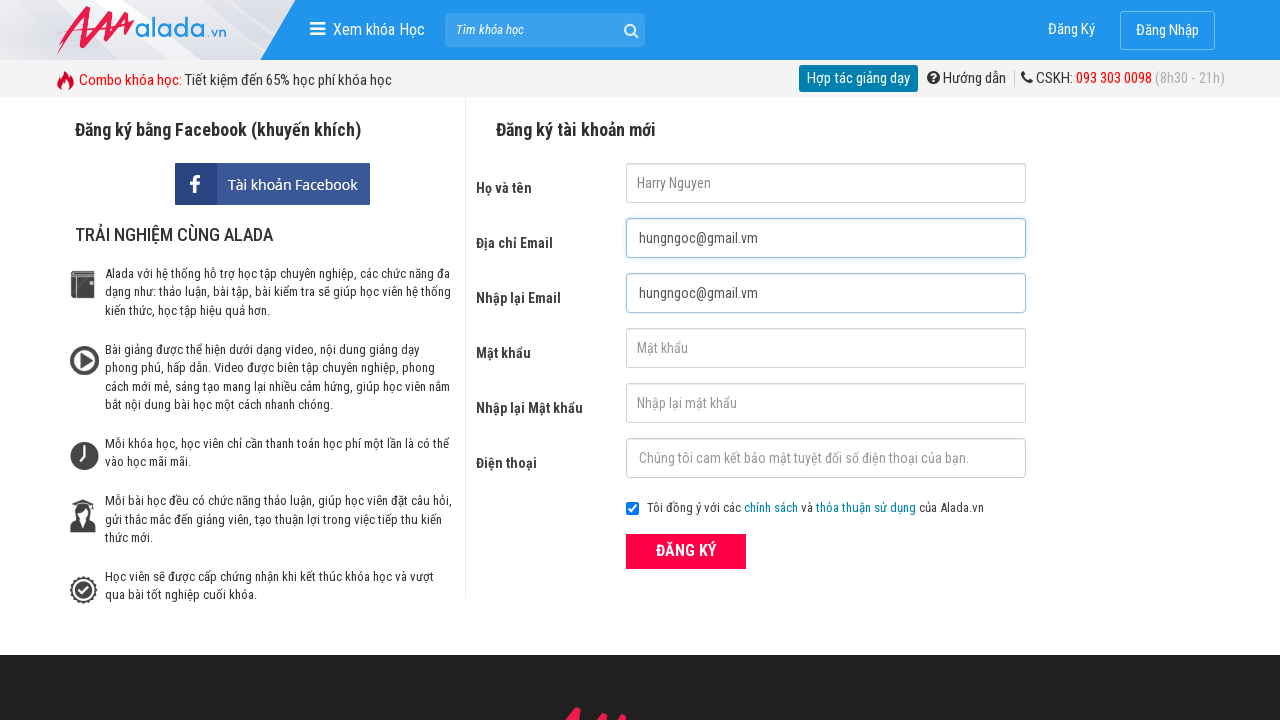

Filled password field with '12345' (shorter than minimum required length) on input[id='txtPassword']
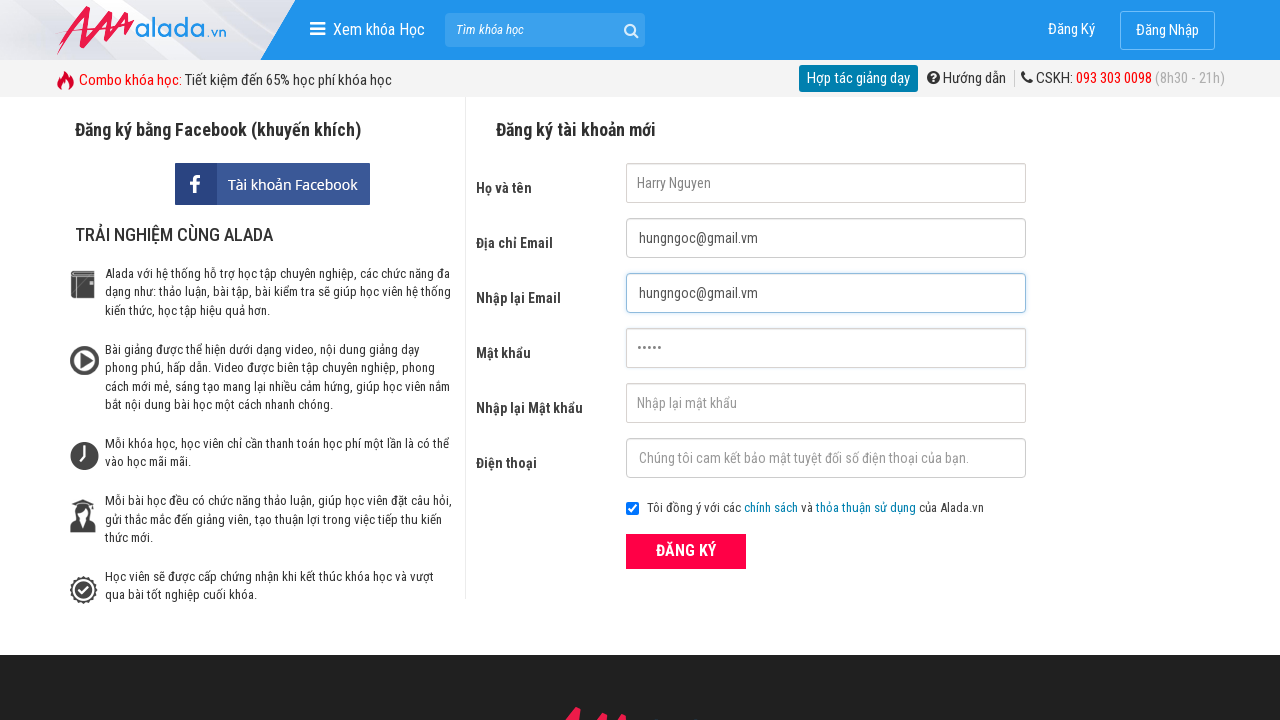

Filled confirm password field with '12345' on #txtCPassword
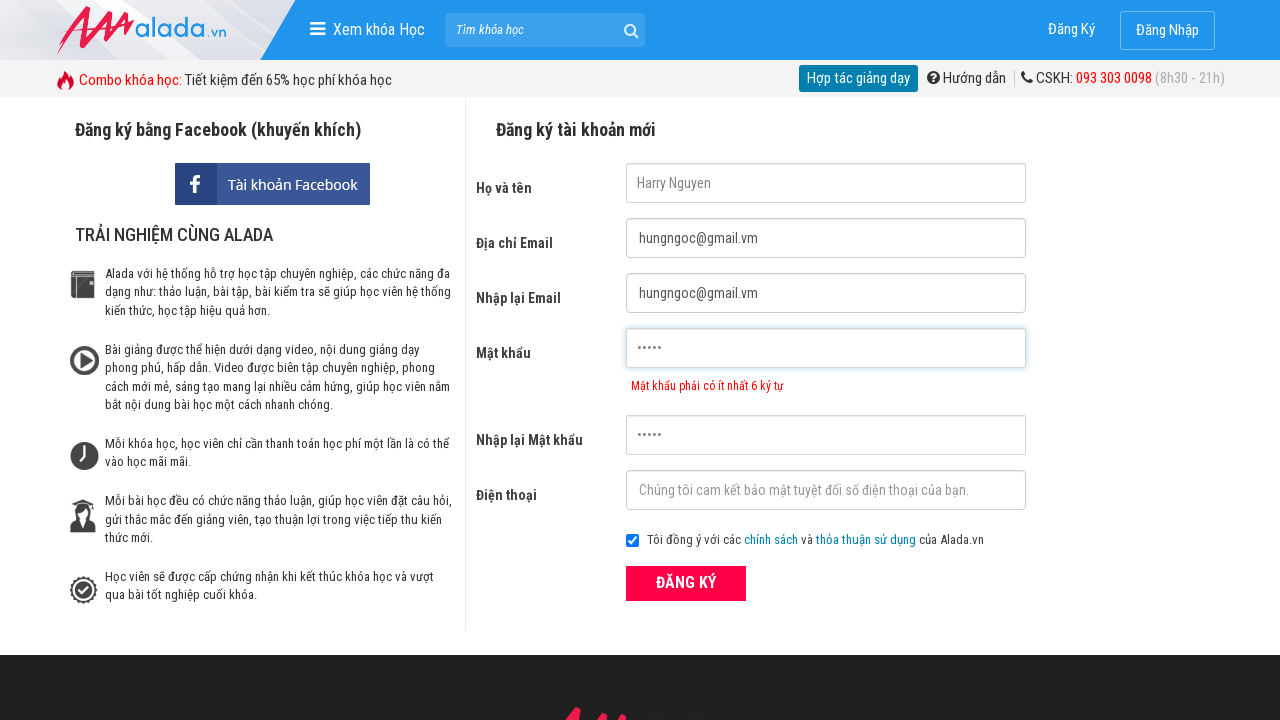

Filled phone field with '0967552989' on input#txtPhone
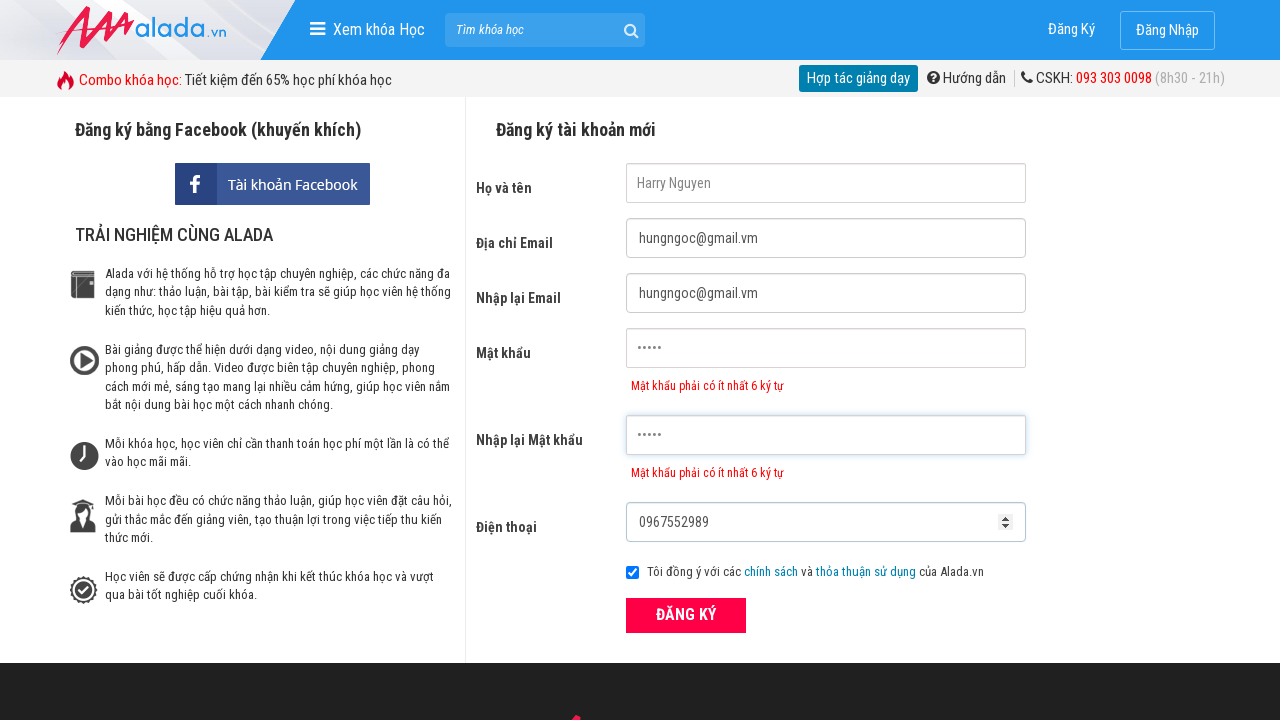

Clicked ĐĂNG KÝ (Register) button to submit form at (686, 615) on button[type='submit']:has-text('ĐĂNG KÝ')
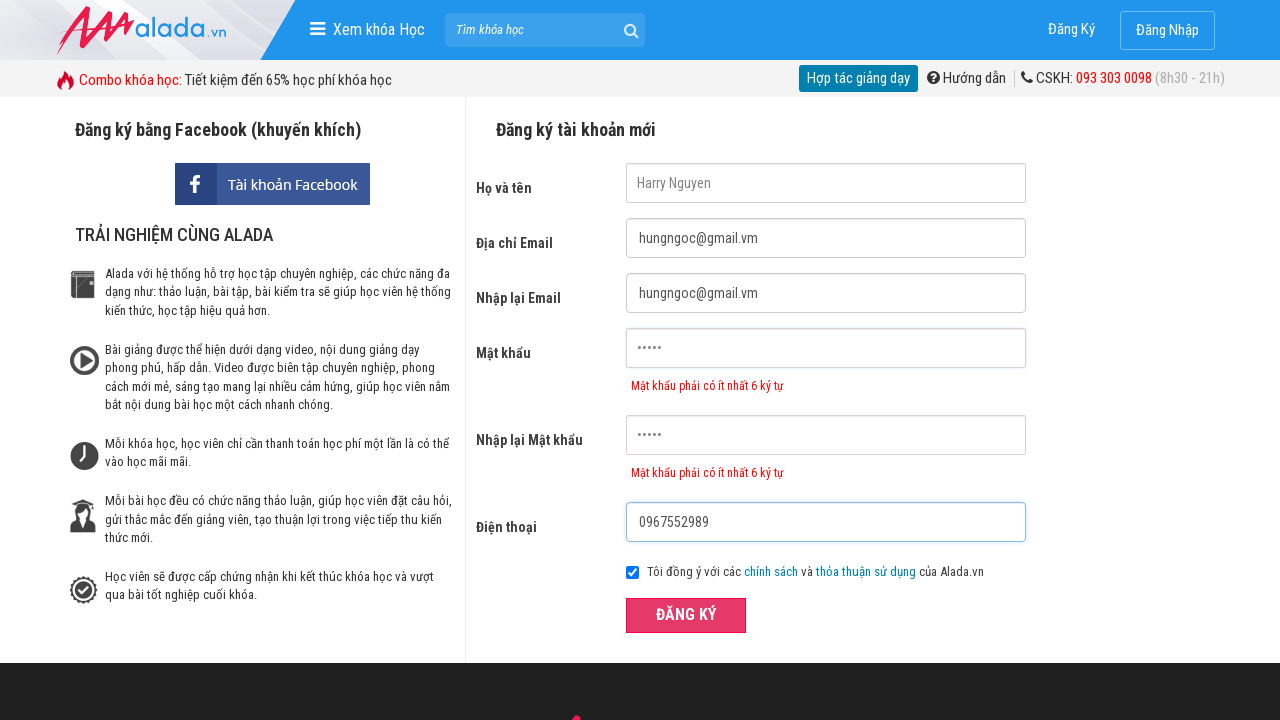

Password error message appeared, confirming validation for short password
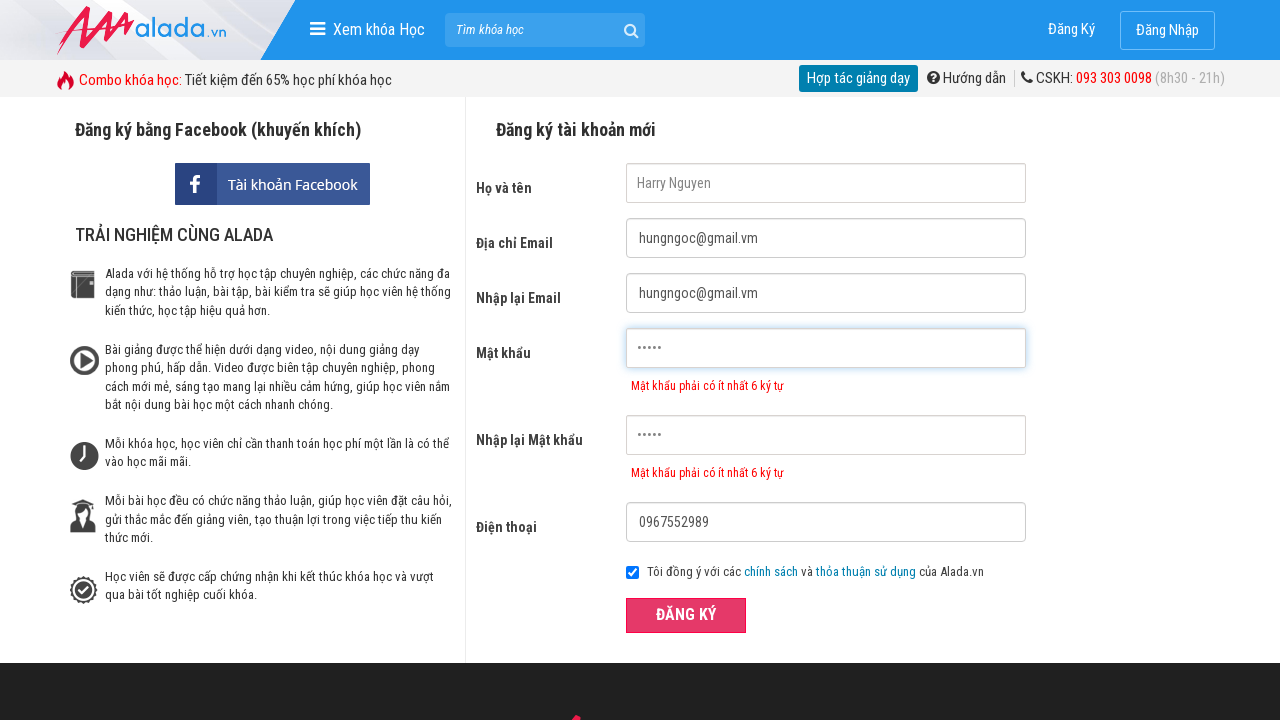

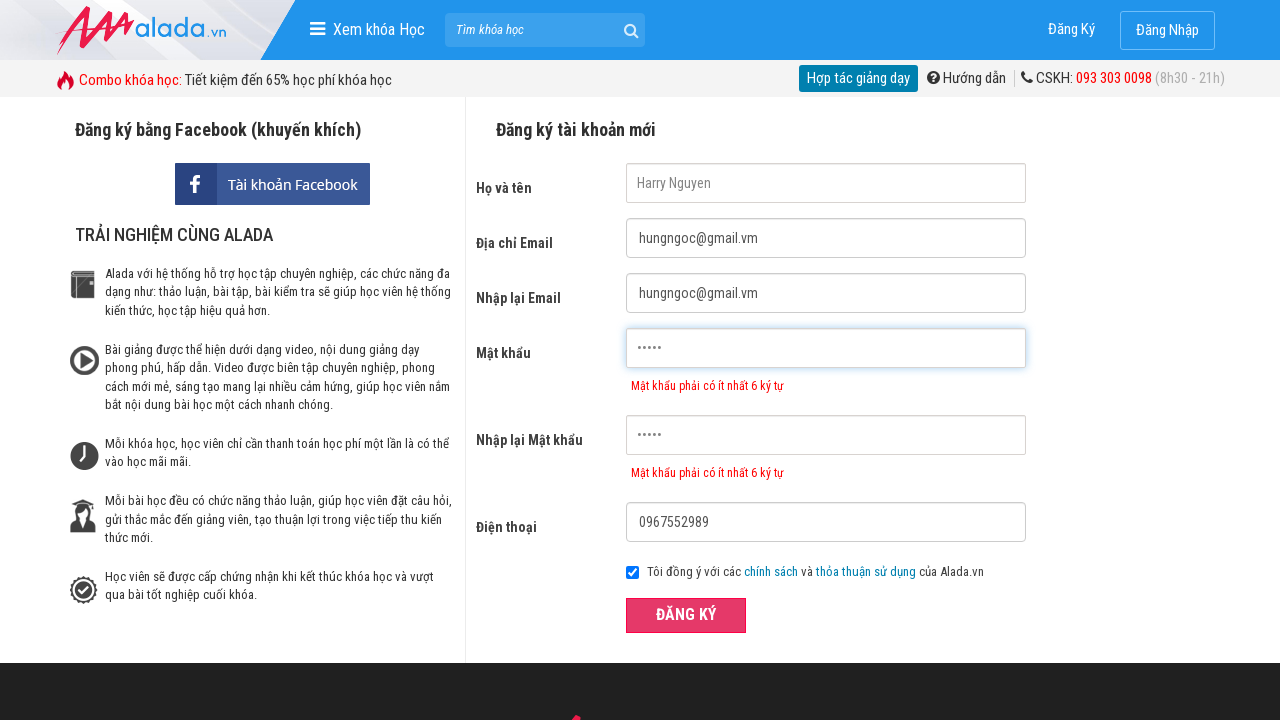